Tests accepting a confirmation dialog box by clicking a button to trigger the alert and then accepting it

Starting URL: https://www.techlearn.in/code/confirmation-dialog-box/

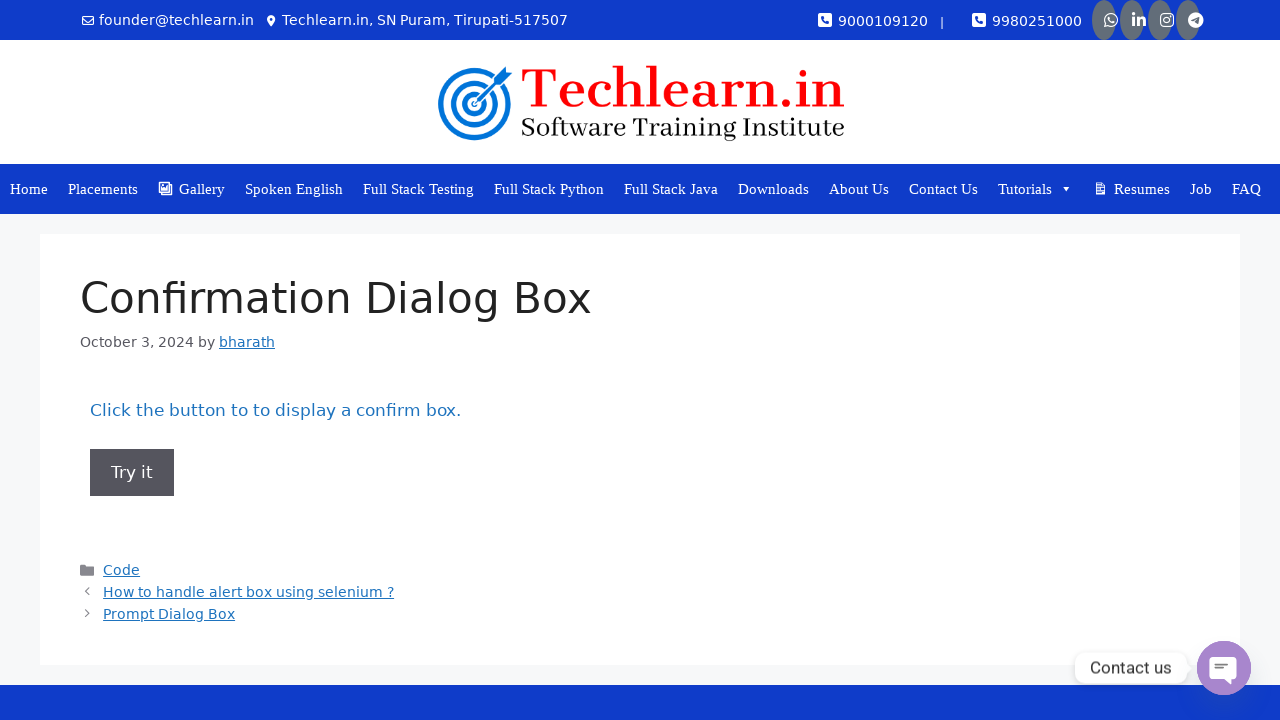

Clicked button to trigger confirmation dialog at (132, 472) on xpath=//*[@id='post-725']/div/div/div/div/div/div/div/button
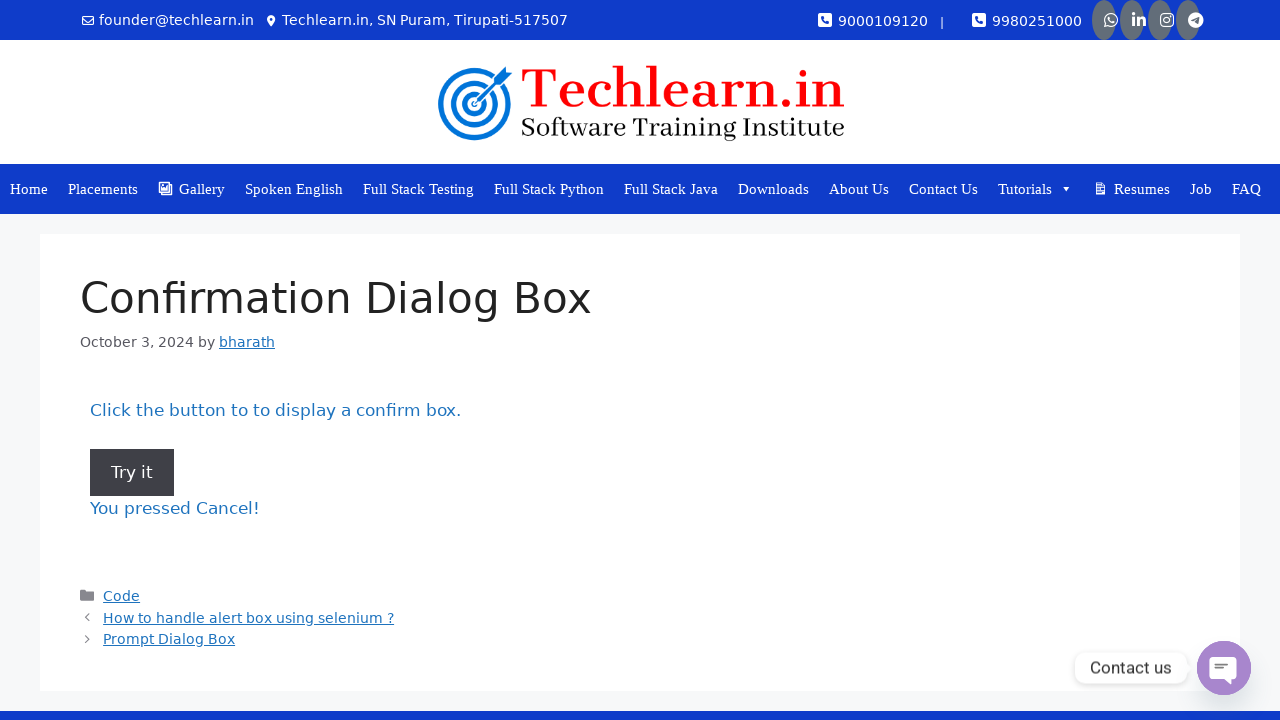

Set up dialog handler to accept confirmation
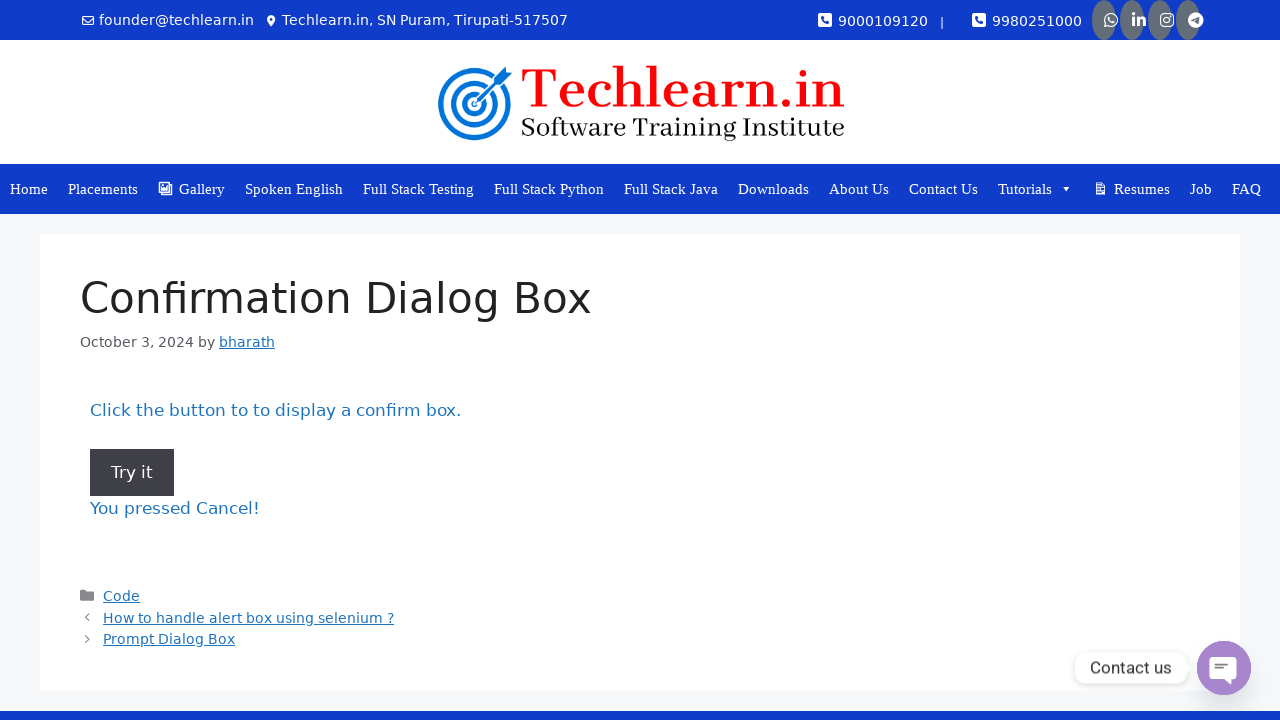

Set up one-time dialog handler before clicking button
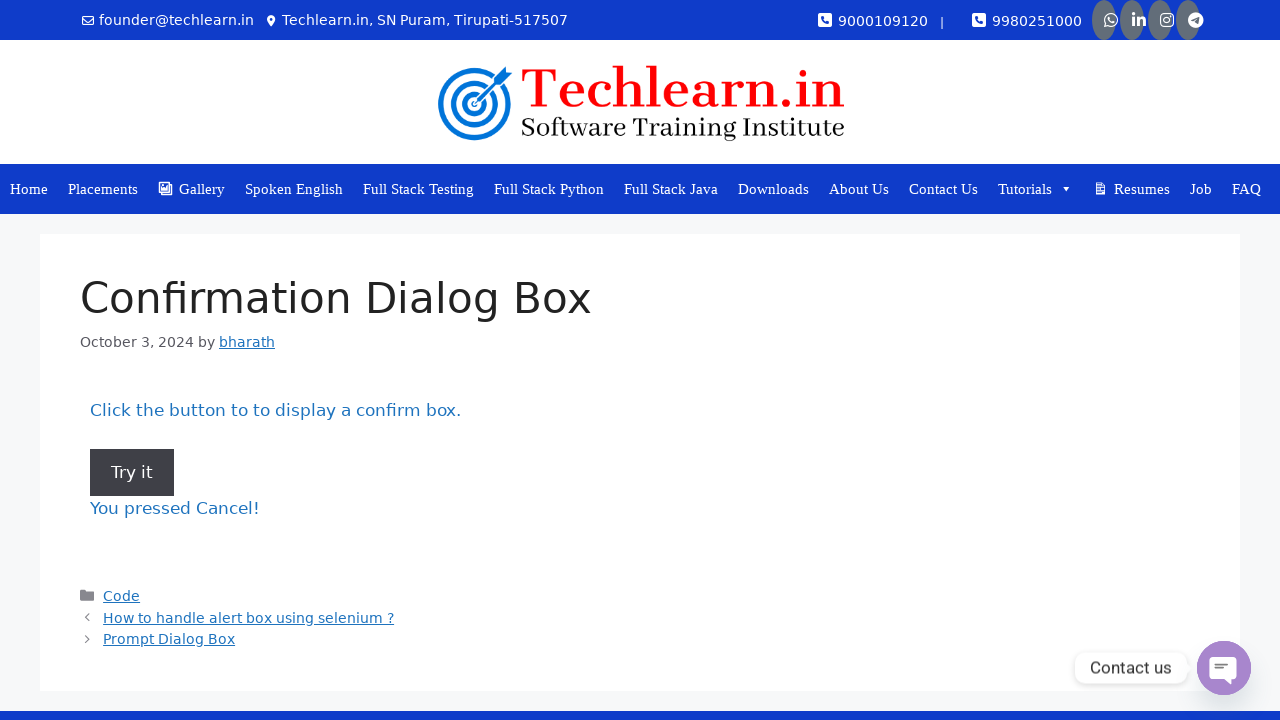

Clicked button to trigger confirmation dialog and accepted it at (132, 472) on xpath=//*[@id='post-725']/div/div/div/div/div/div/div/button
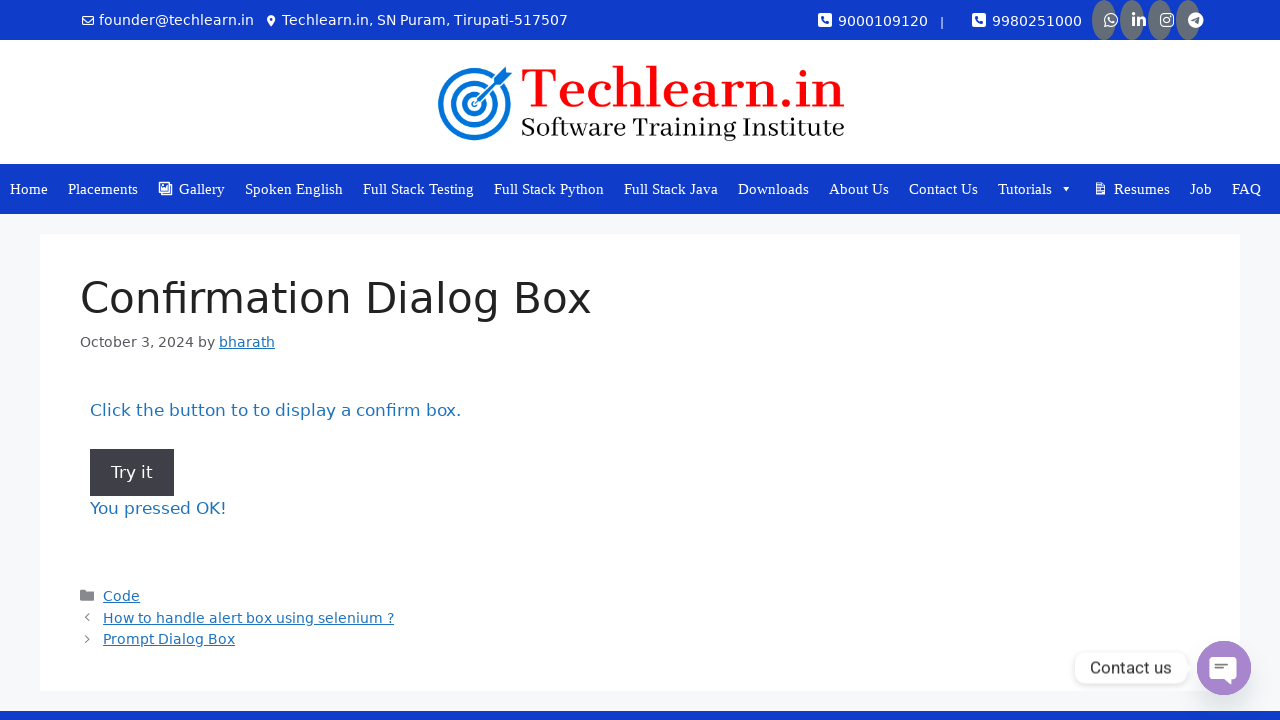

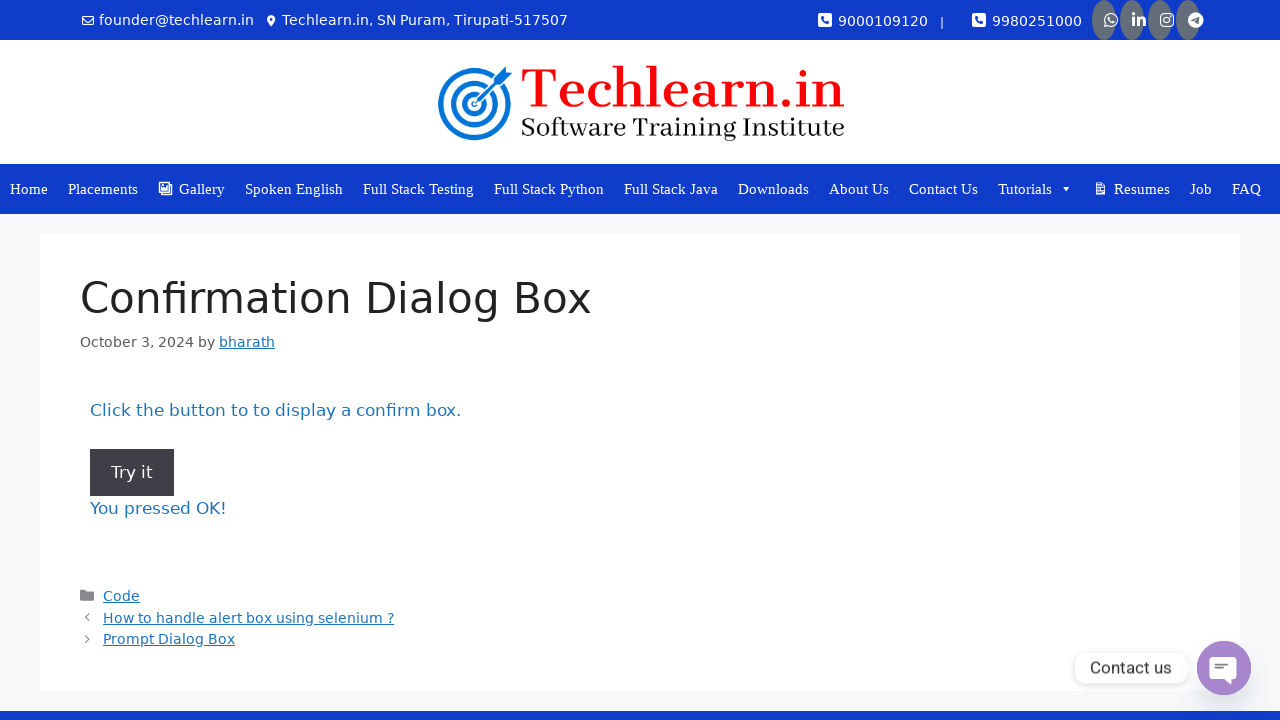